Tests a slowly loading page by waiting for the title to change and verifying that specific elements become visible with expected content

Starting URL: https://konflic.github.io/examples/pages/slowlyloading.html

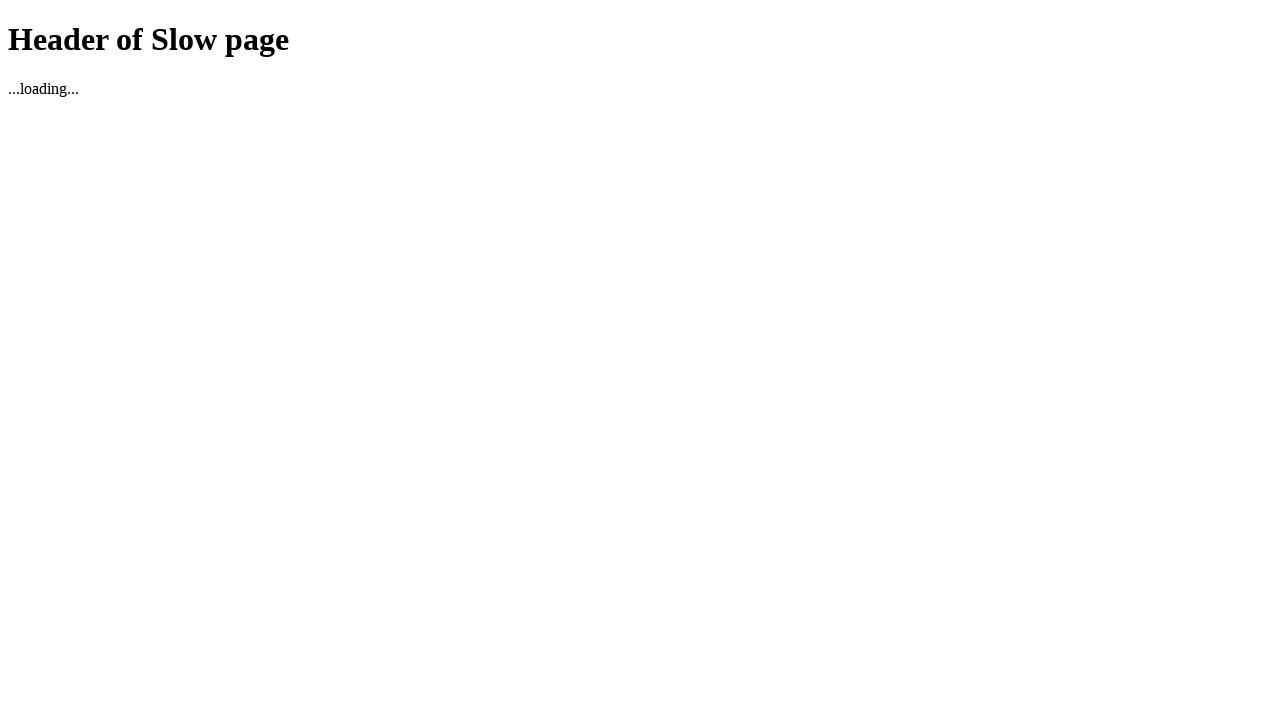

Navigated to slowly loading page
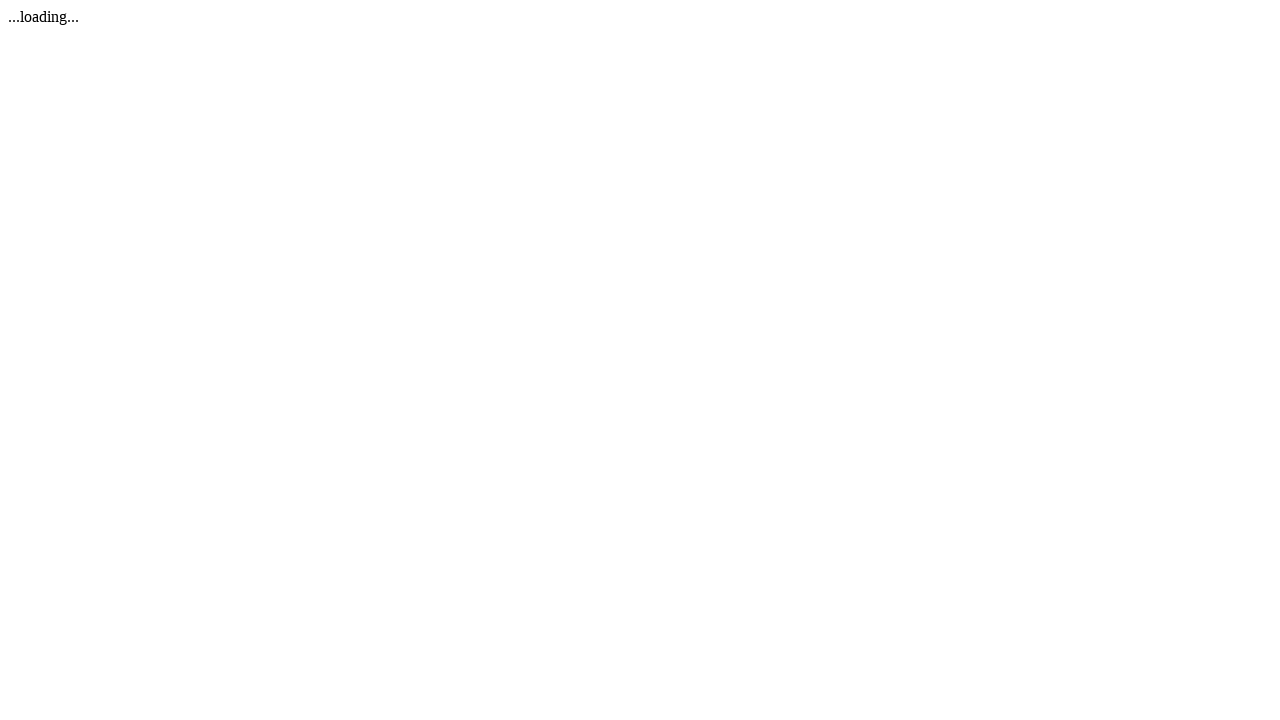

Page title changed to 'Loaded!'
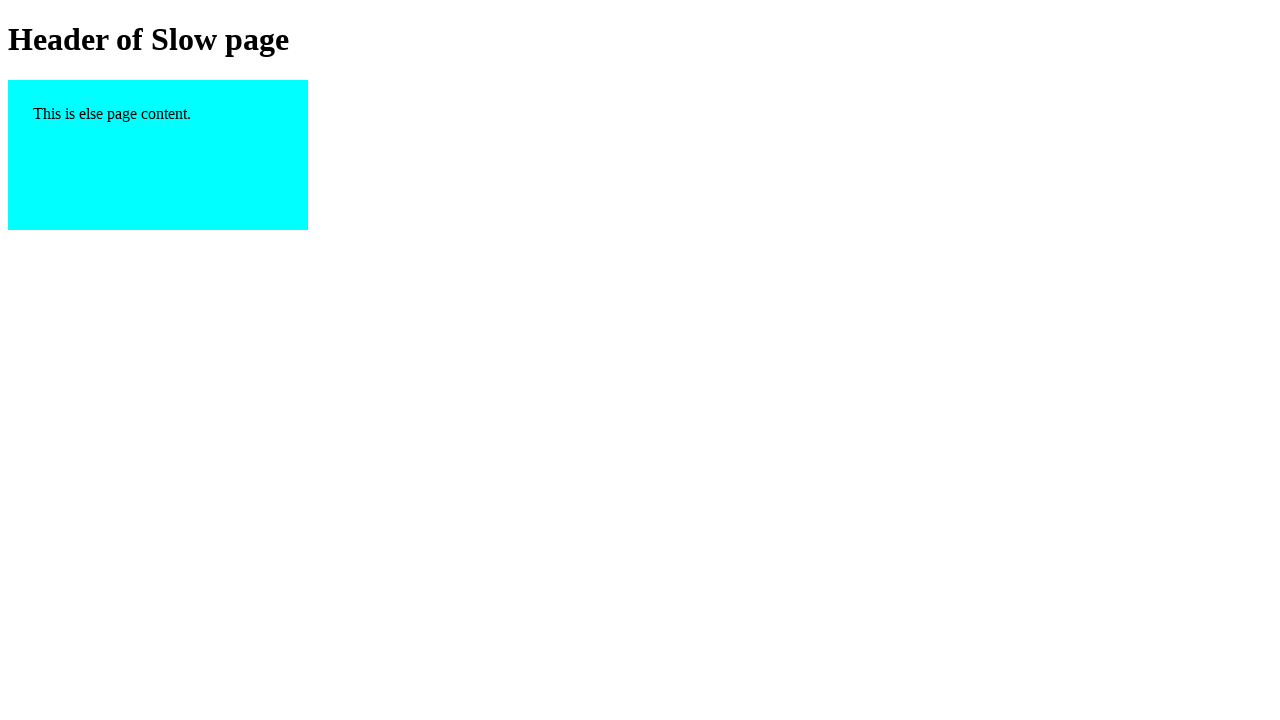

Header element became visible
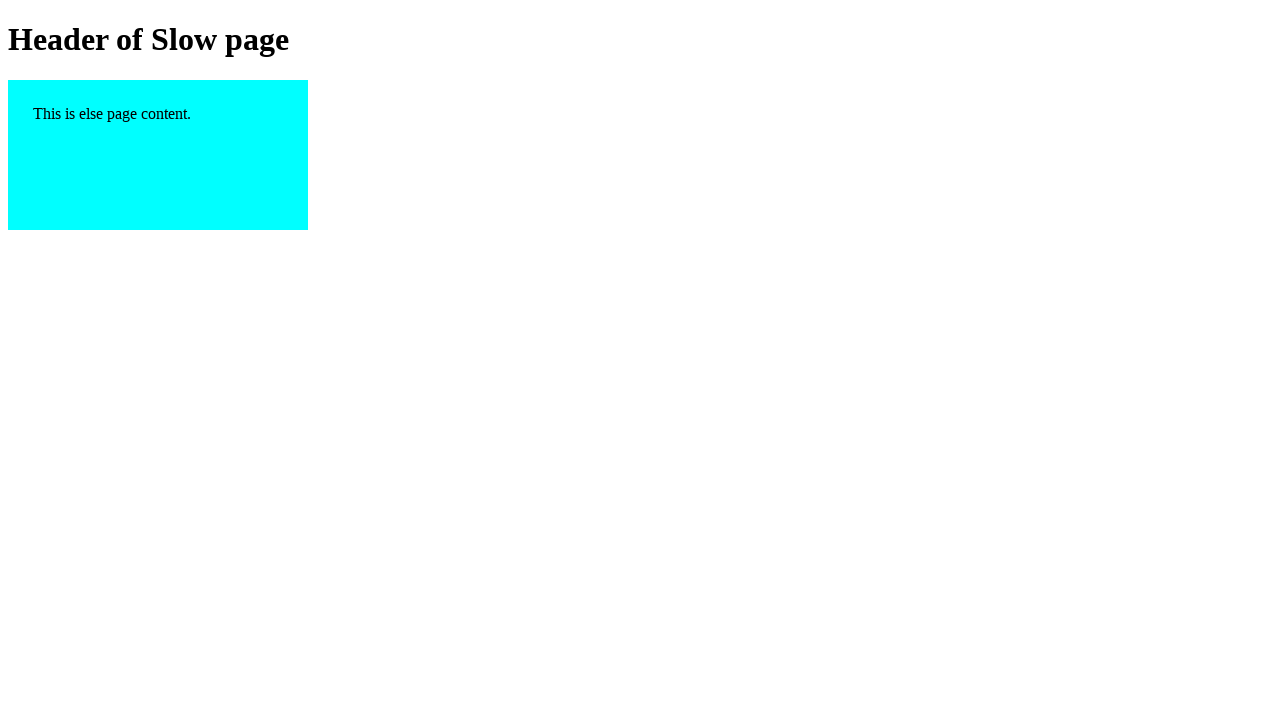

Content element became visible
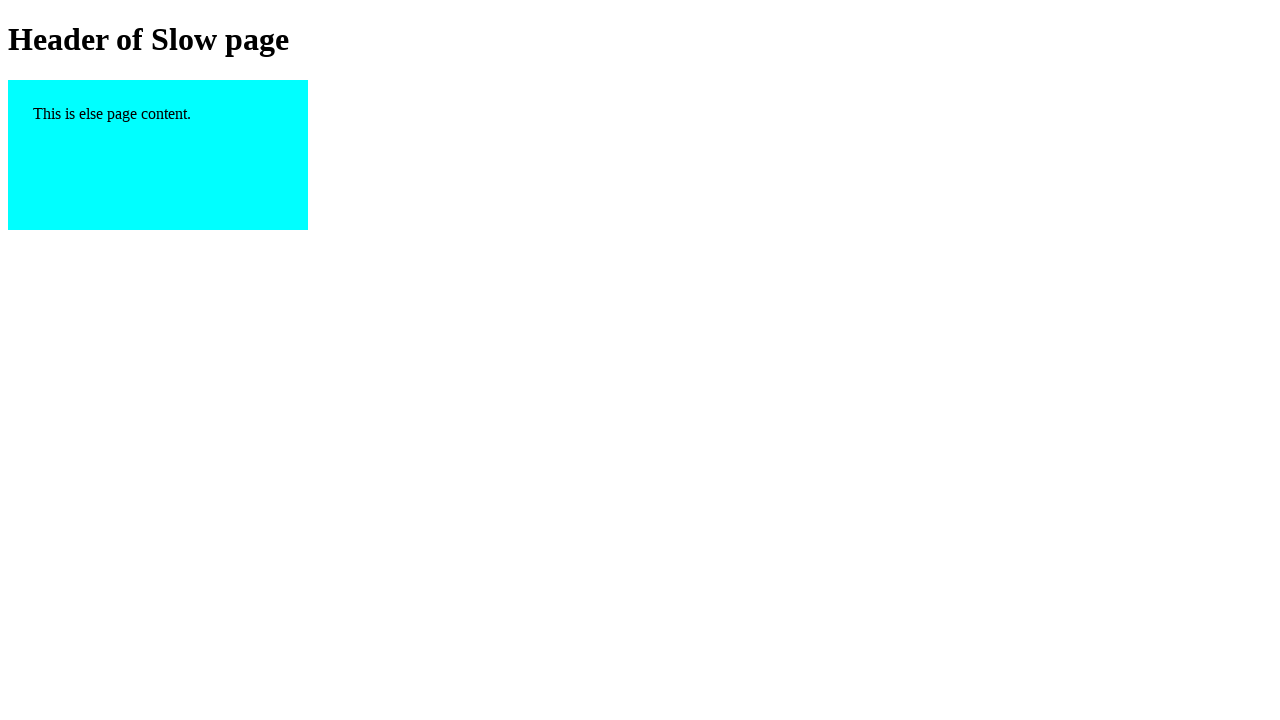

Verified content text matches expected value 'This is else page content.'
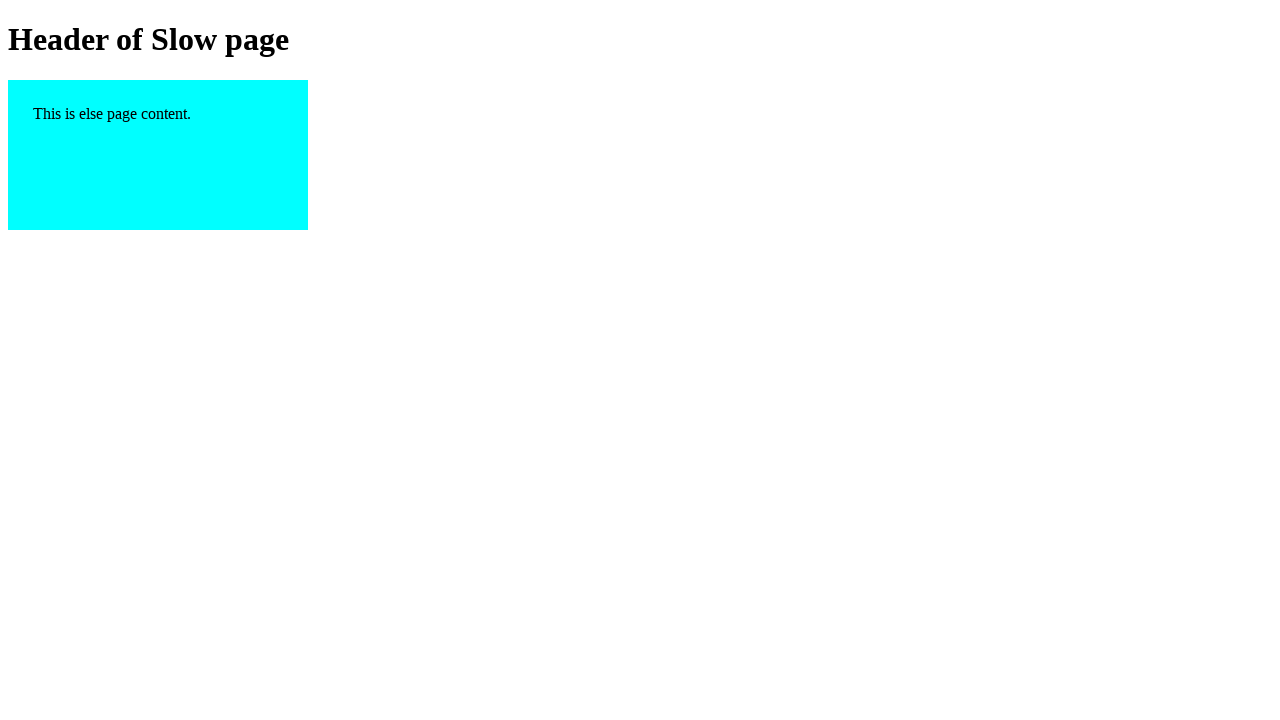

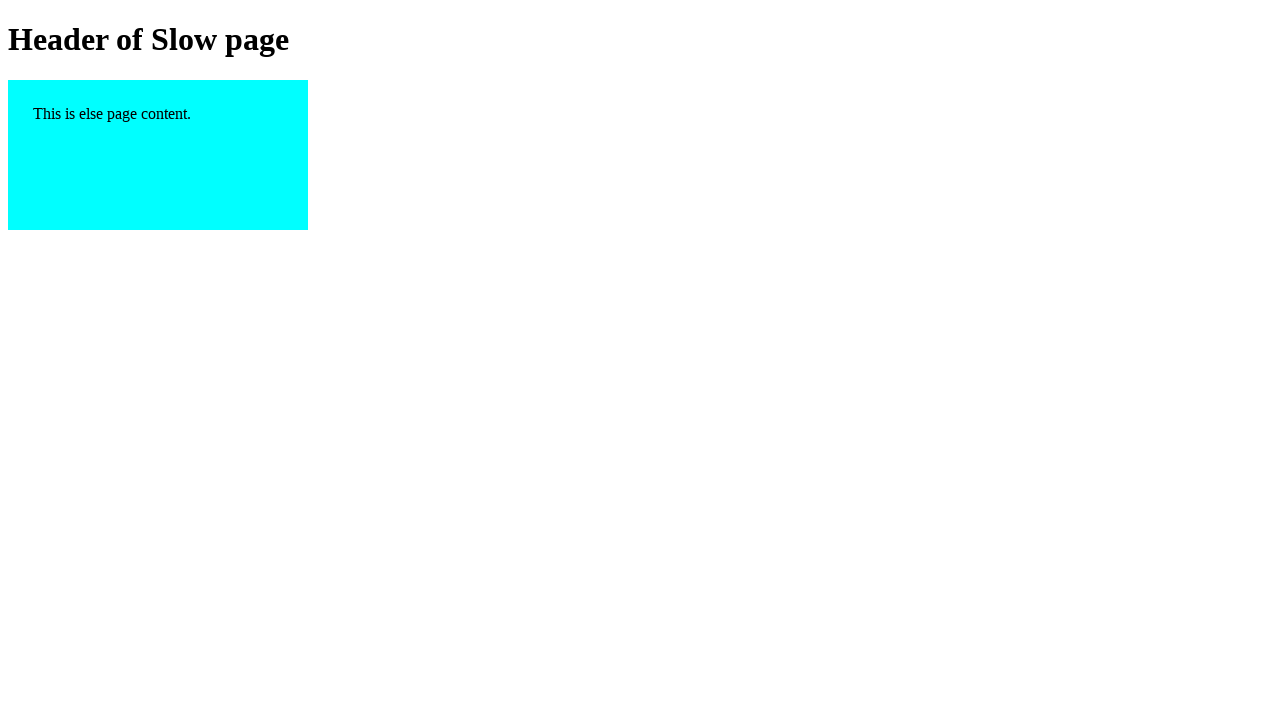